Tests window handling by clicking a link that opens a new window/tab

Starting URL: https://the-internet.herokuapp.com/windows

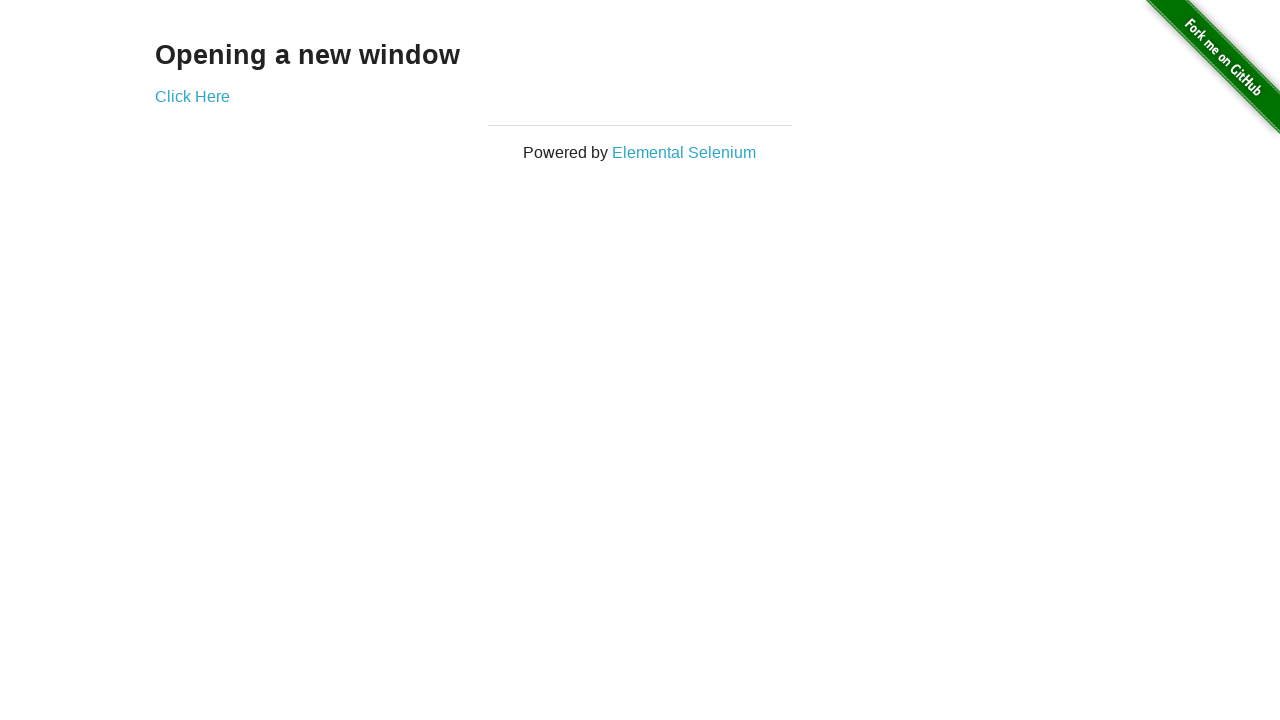

Clicked 'Click Here' link to open new window/tab at (192, 96) on a:has-text('Click Here')
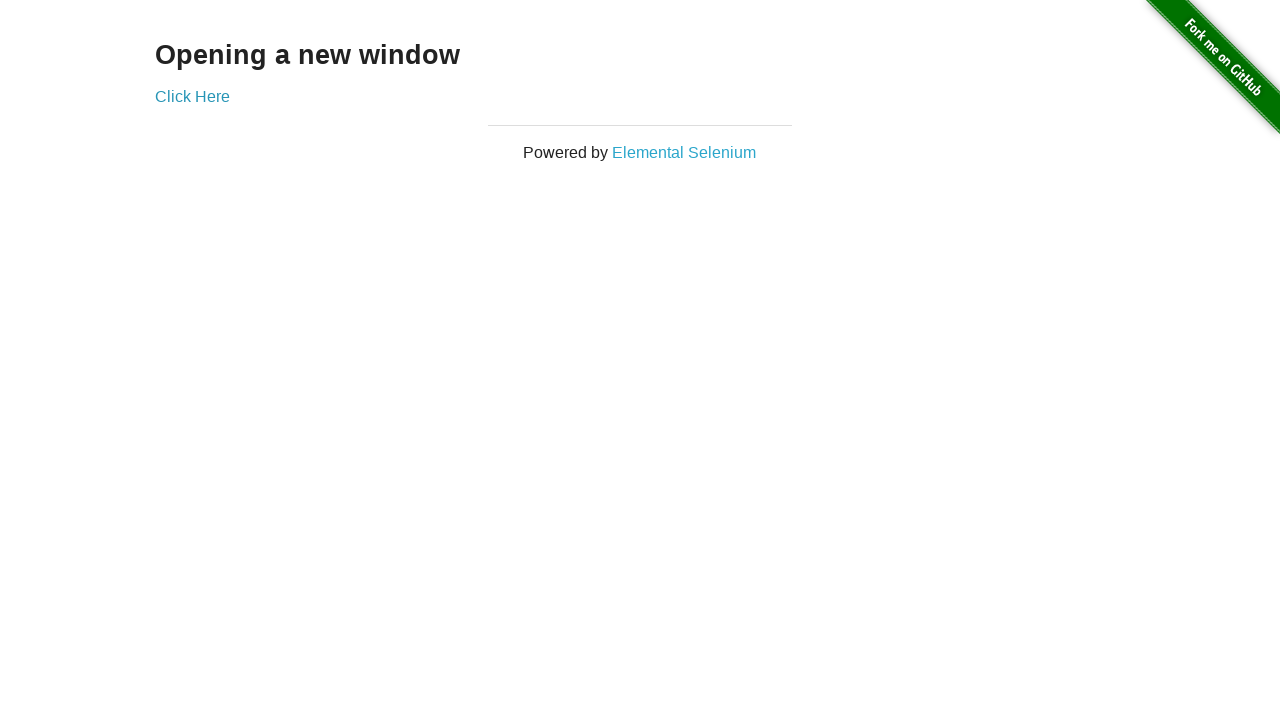

New window/tab opened and captured
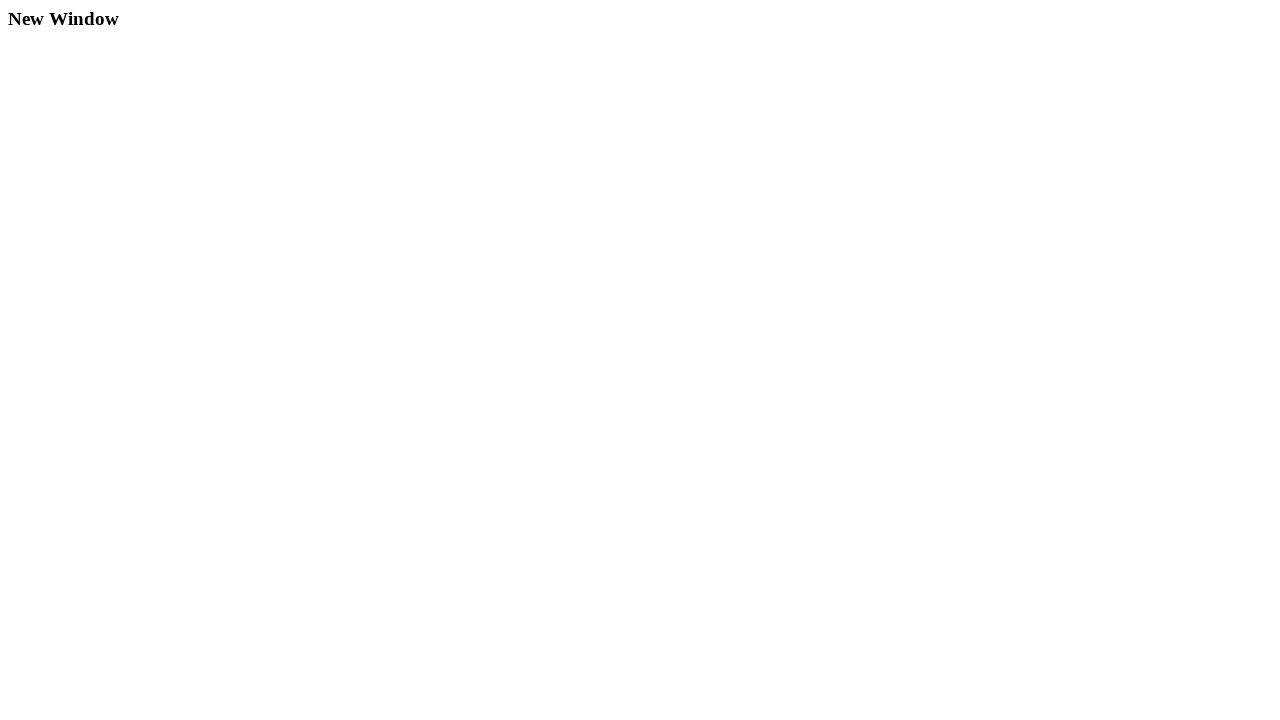

New page finished loading
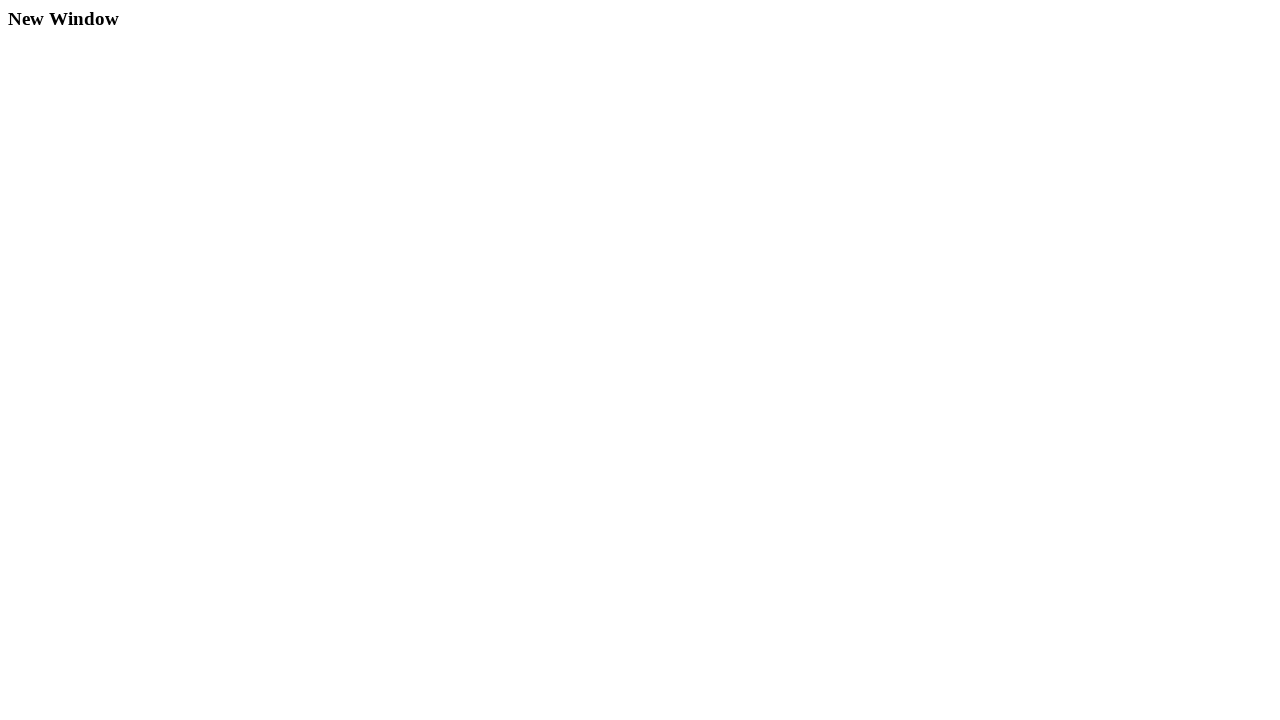

Switched back to original window/tab
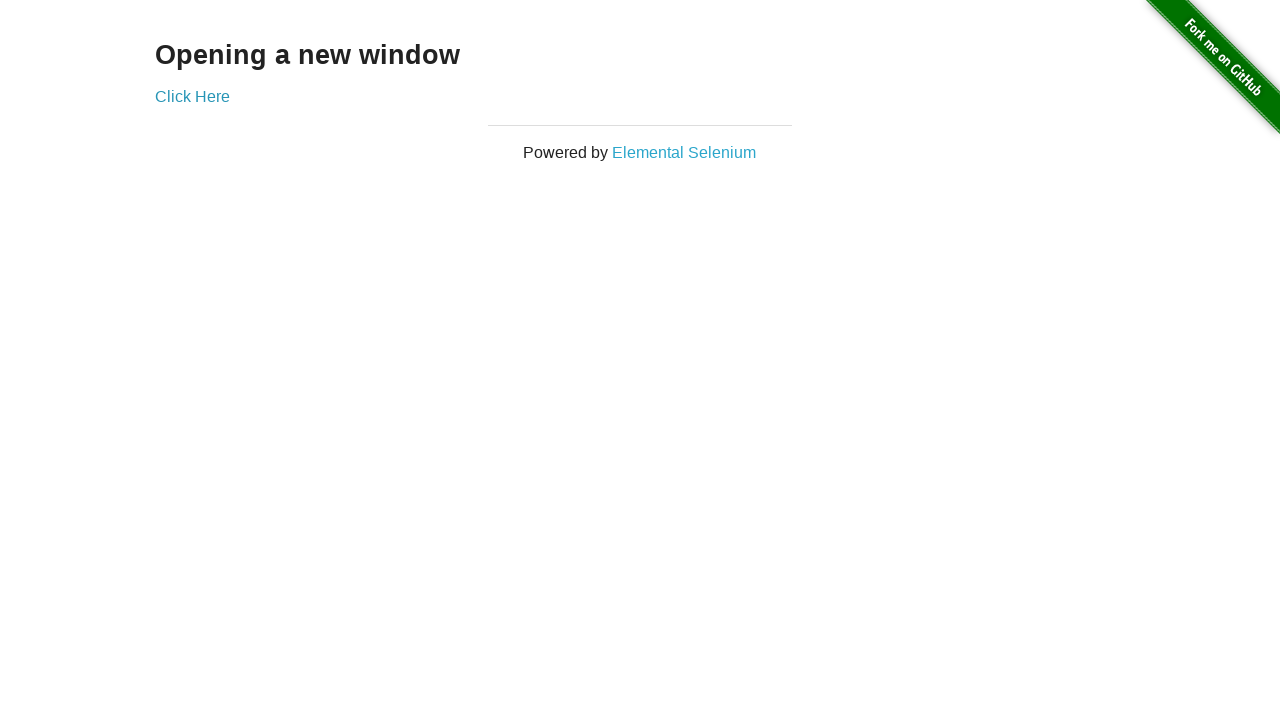

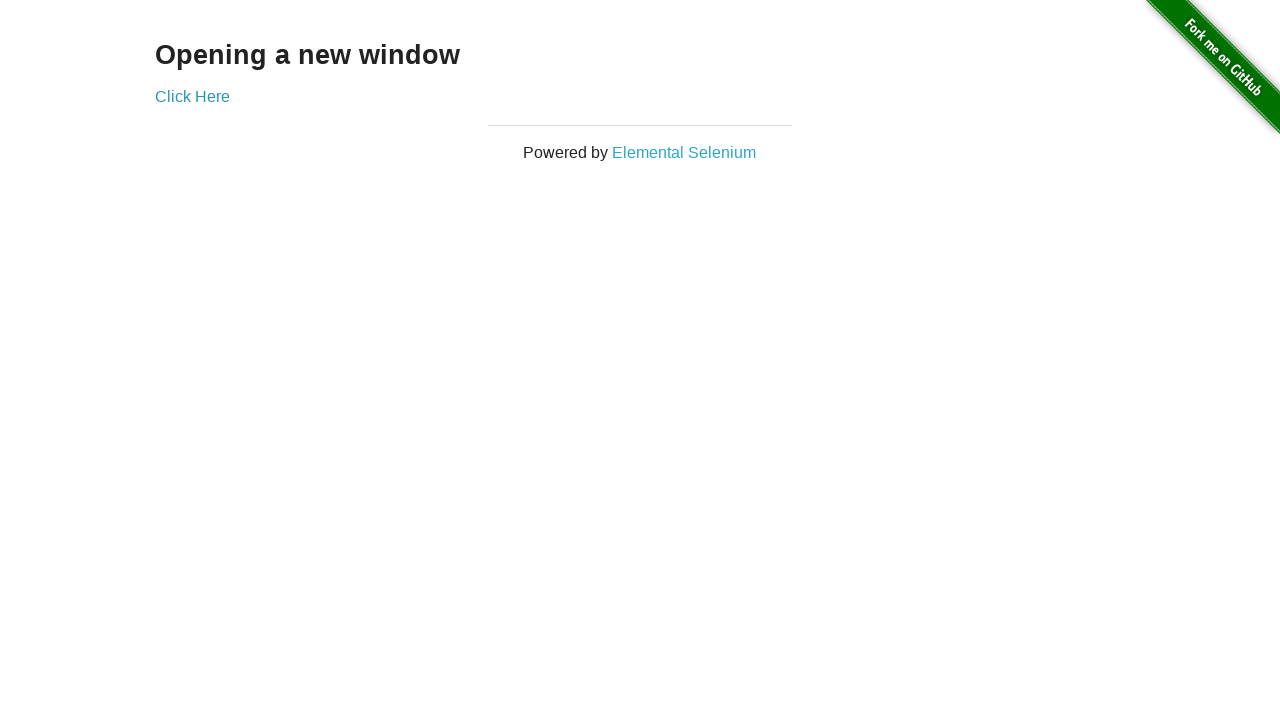